Tests dynamic loading functionality by clicking a start button and waiting for a "Hello World!" message to appear

Starting URL: https://the-internet.herokuapp.com/dynamic_loading/1

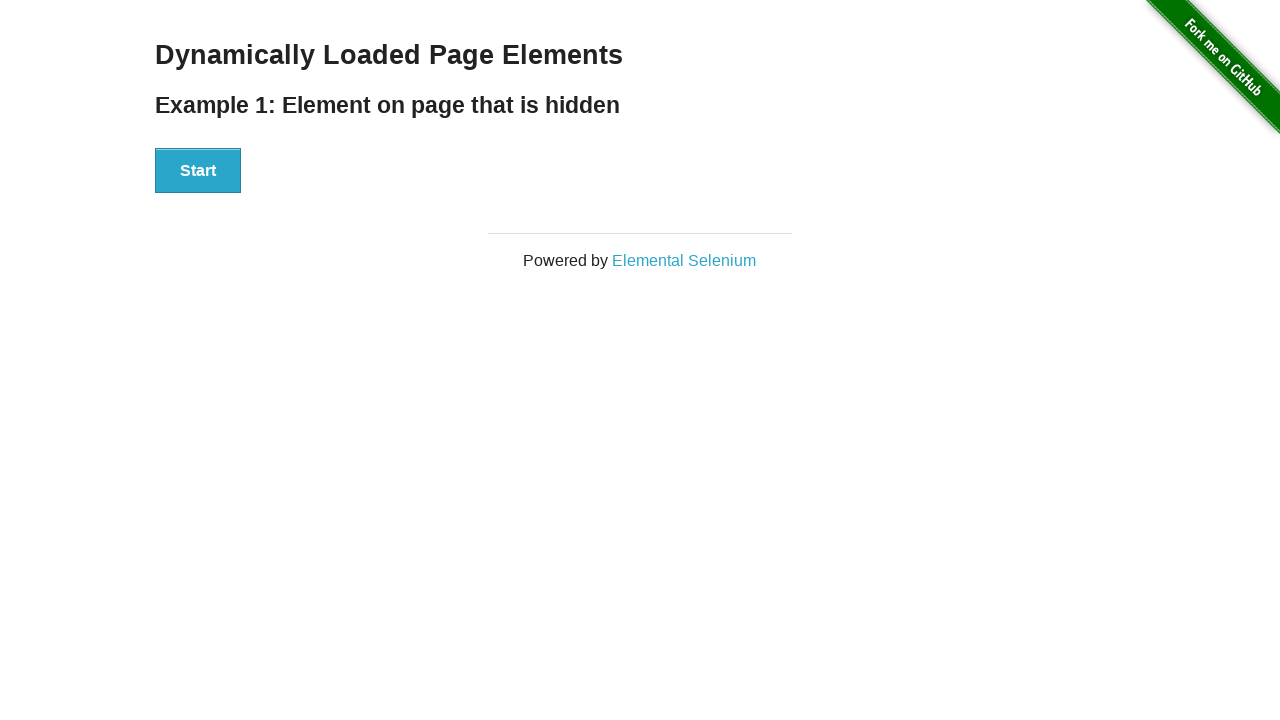

Clicked the start button to trigger dynamic loading at (198, 171) on #start > button
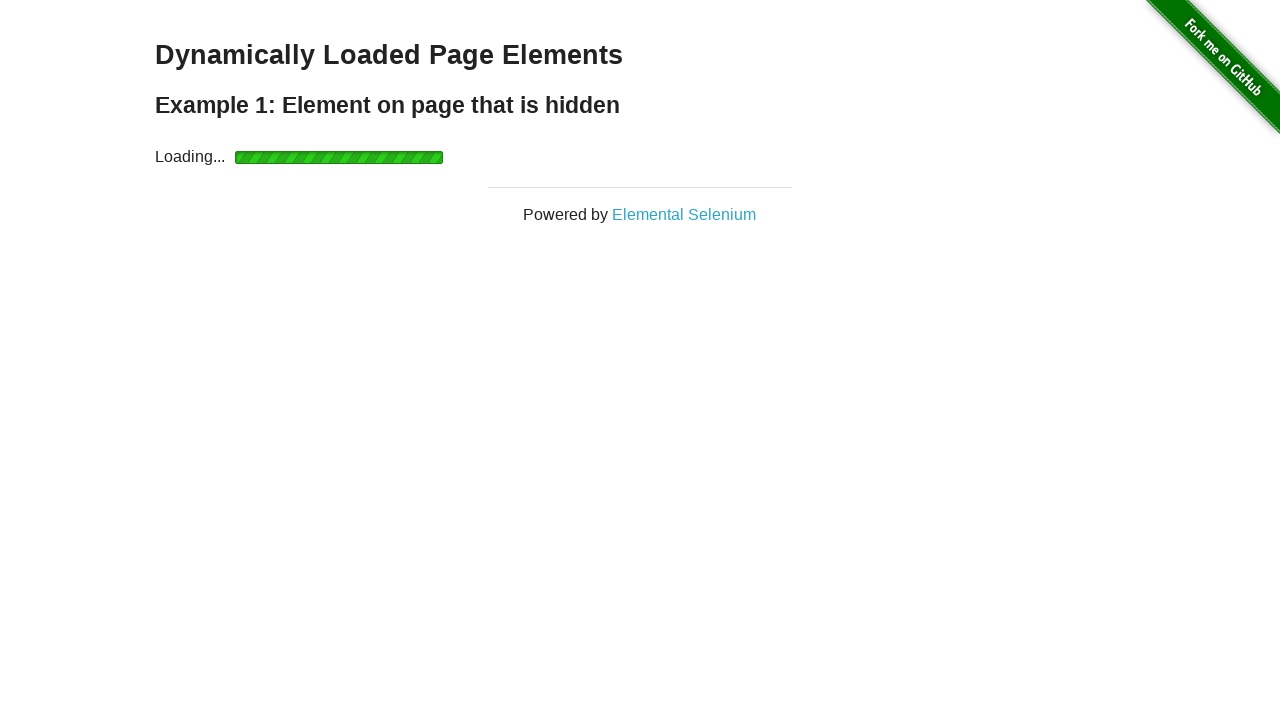

Waited for 'Hello World!' message to become visible
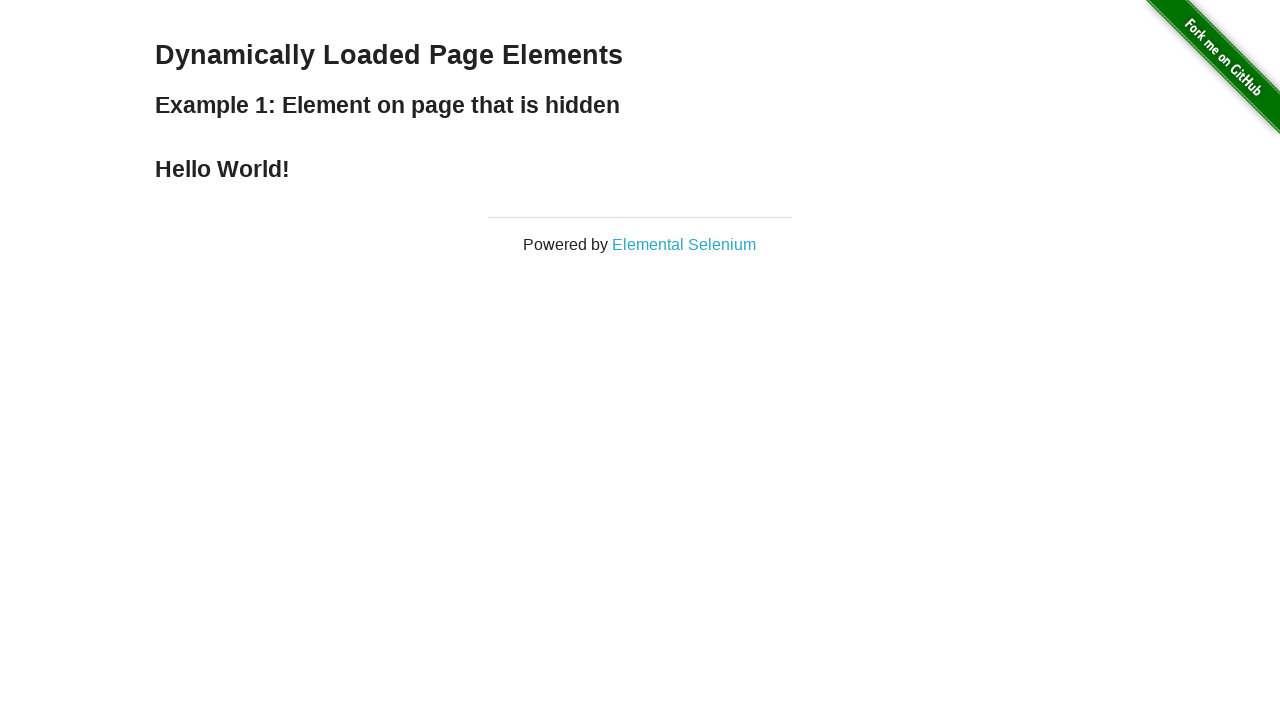

Located the 'Hello World!' element
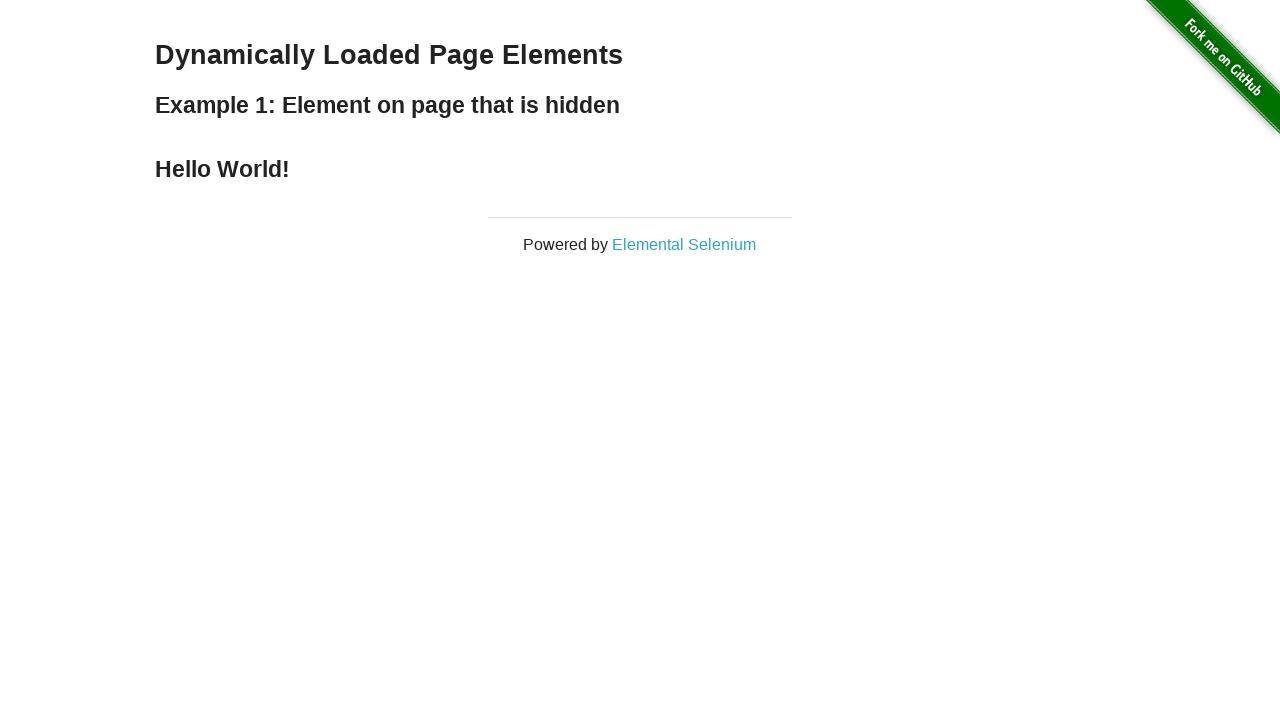

Verified that the element text content equals 'Hello World!'
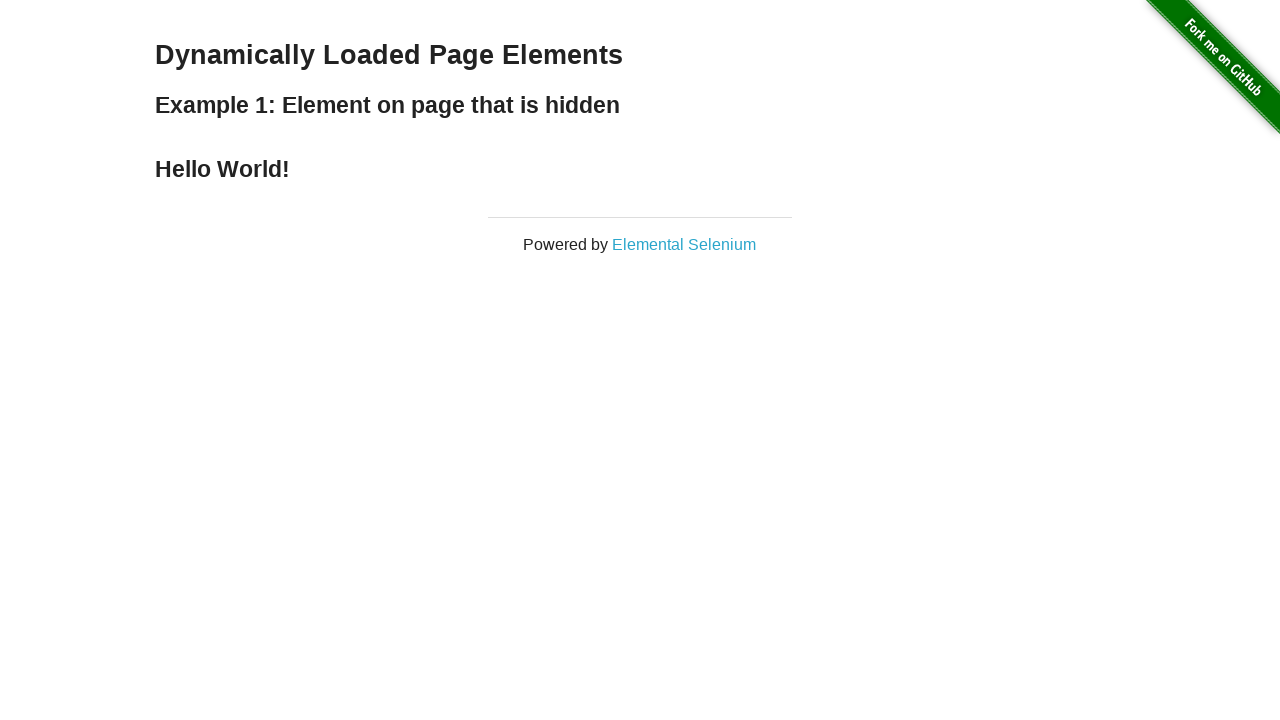

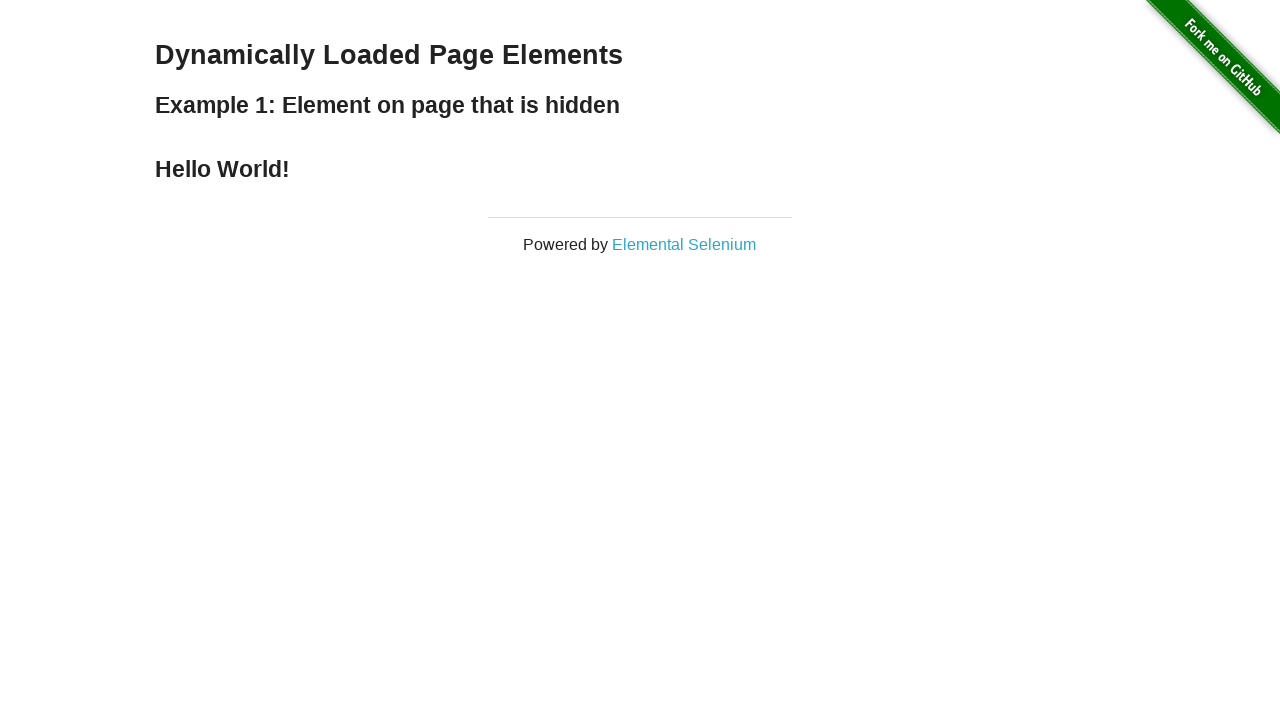